Tests XPath sibling and parent traversal techniques by locating buttons in the header using following-sibling and parent axis navigation, then verifying their text content.

Starting URL: https://rahulshettyacademy.com/AutomationPractice/

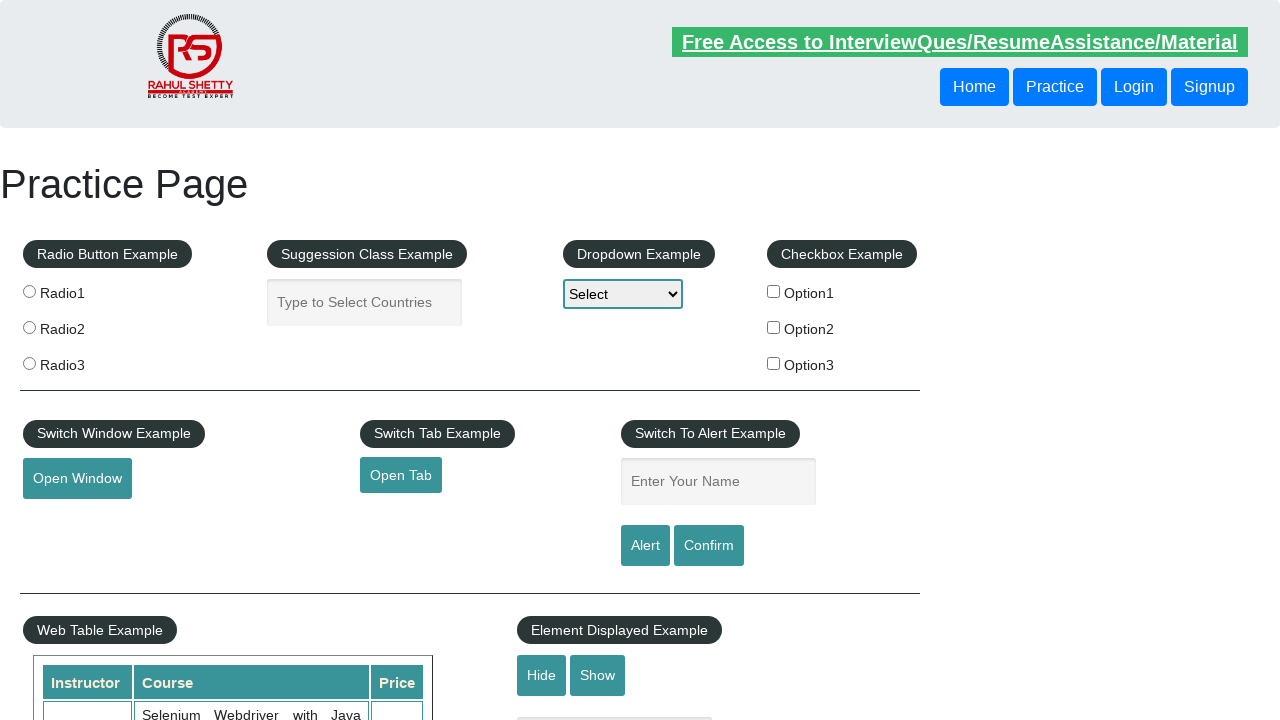

Waited for first header button to be visible
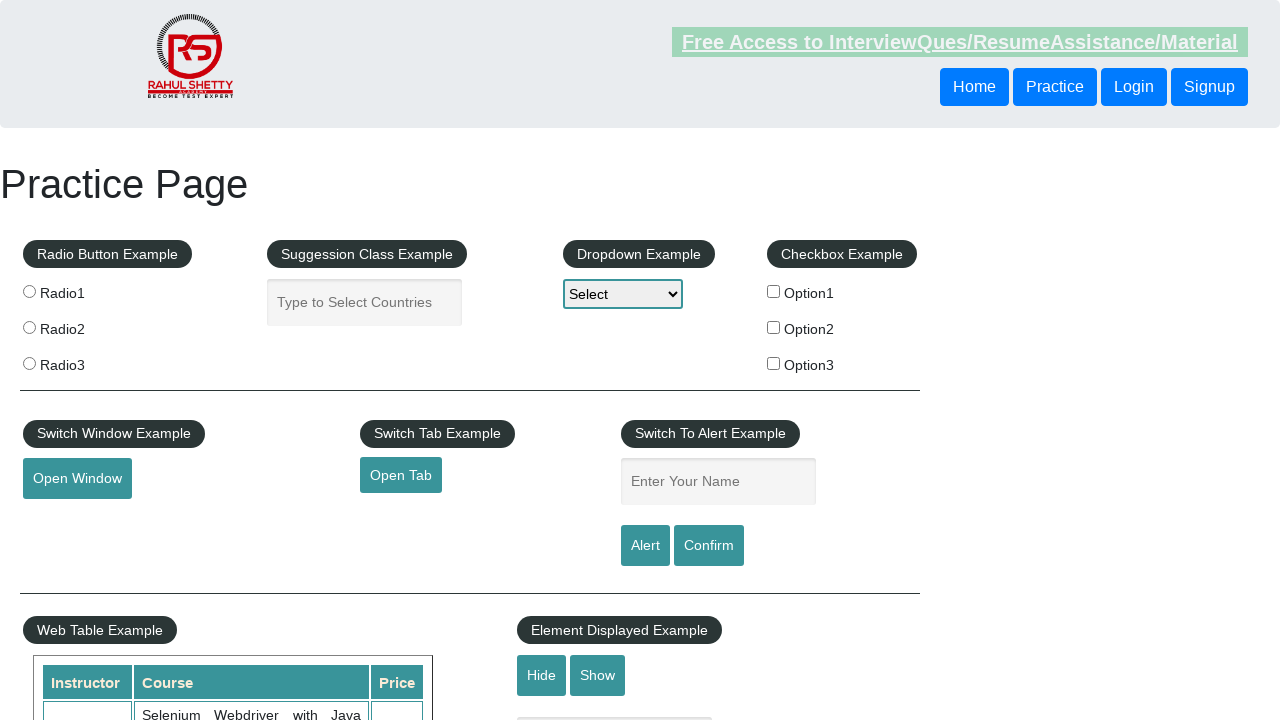

Retrieved sibling button text using following-sibling axis: 'Login'
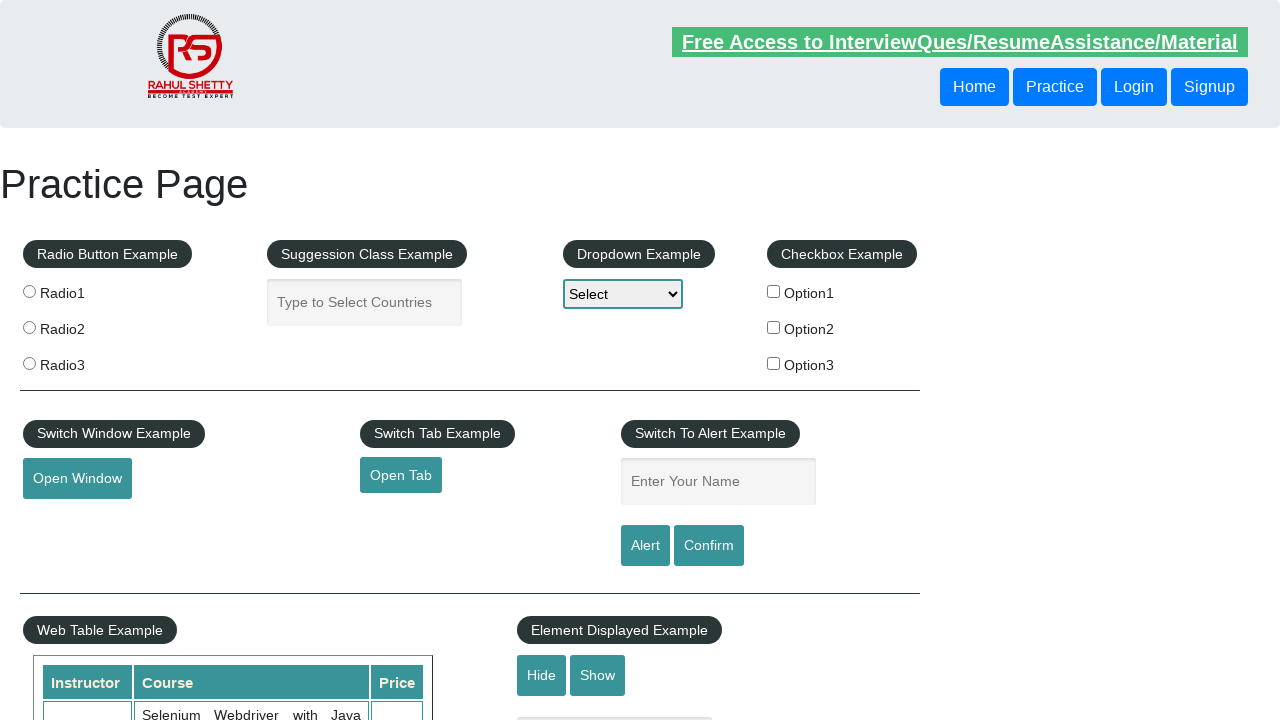

Retrieved button text using parent axis navigation: 'Login'
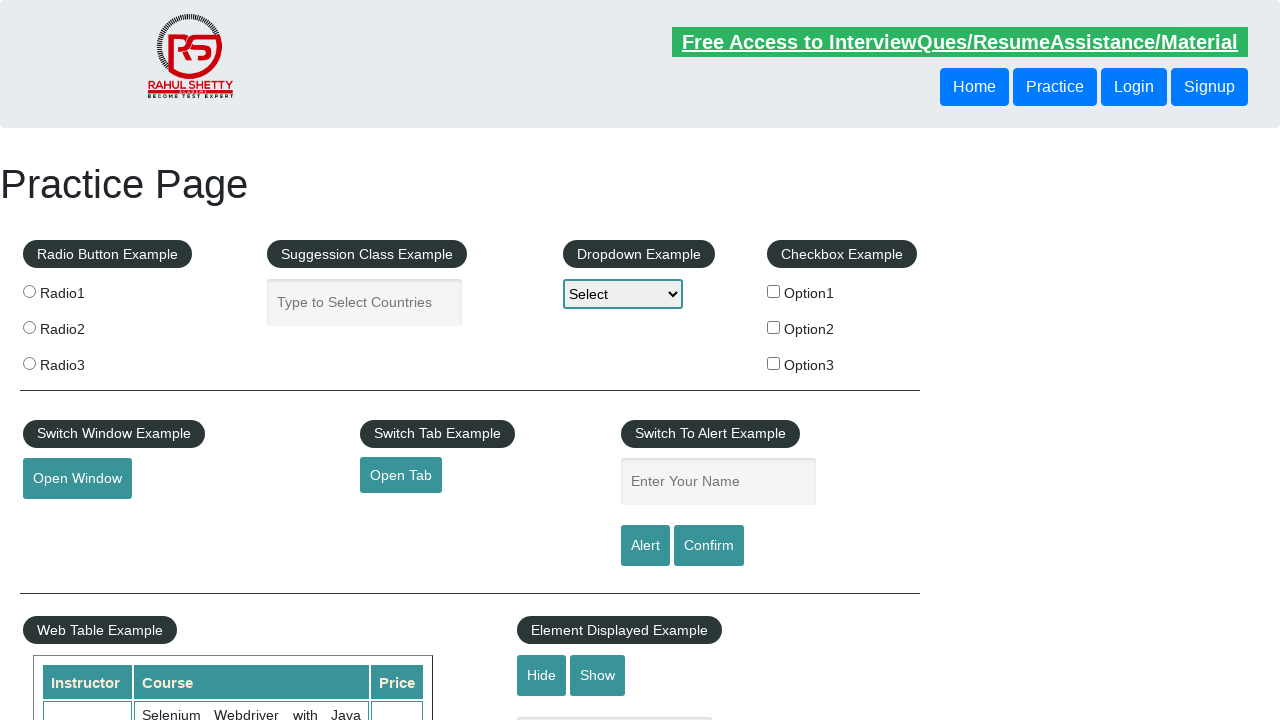

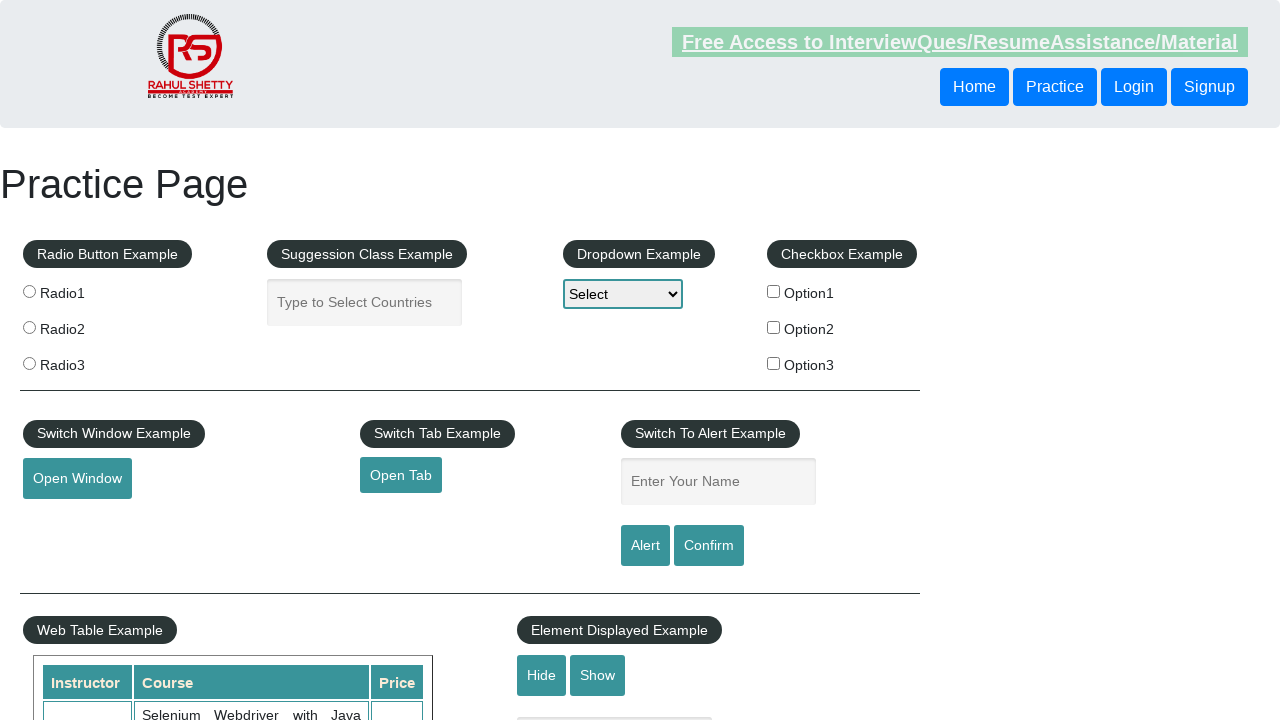